Tests mouse hover navigation through a multi-level menu by hovering over "Tester Hub", then "Demo Testing Site", and finally clicking on "AlertBox"

Starting URL: https://www.globalsqa.com/demo-site/draganddrop/

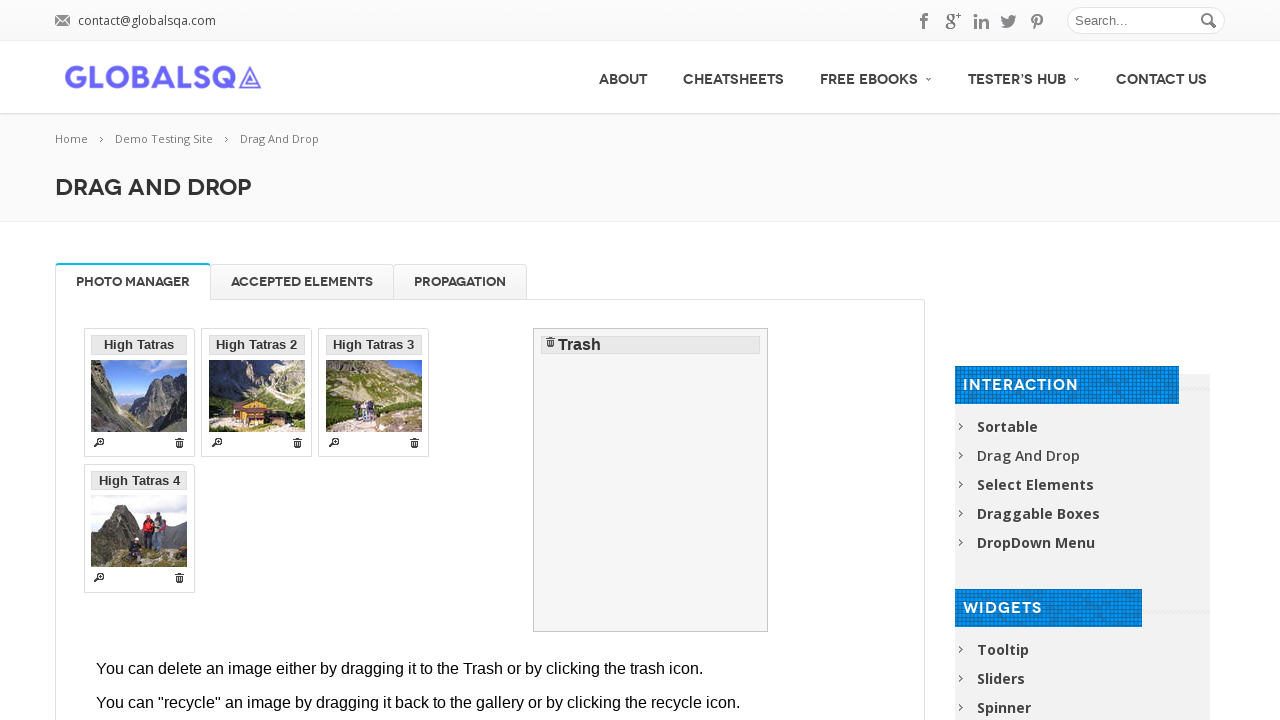

Hovered over 'Tester Hub' menu item at (1024, 76) on xpath=//div[@id='menu']//a[contains(text(), 'Tester')]
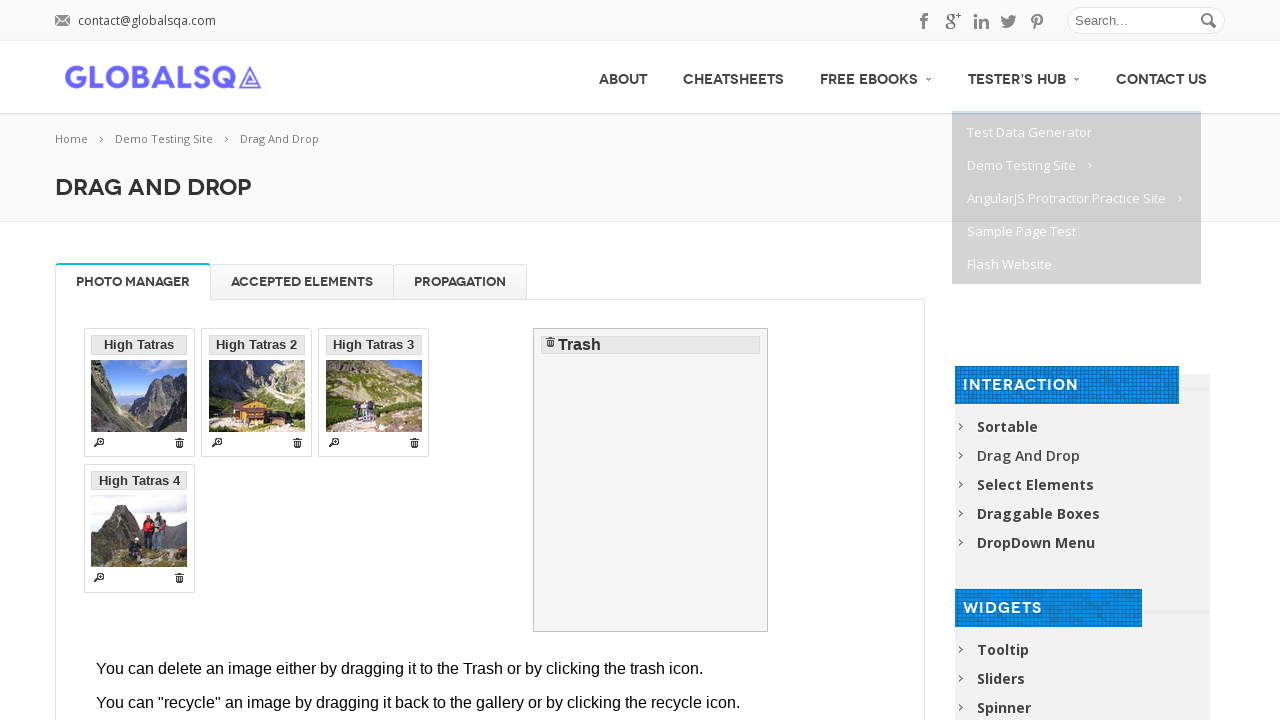

Hovered over 'Demo Testing Site' submenu at (1076, 166) on xpath=//div[@id='menu']//a[normalize-space()='Demo Testing Site']
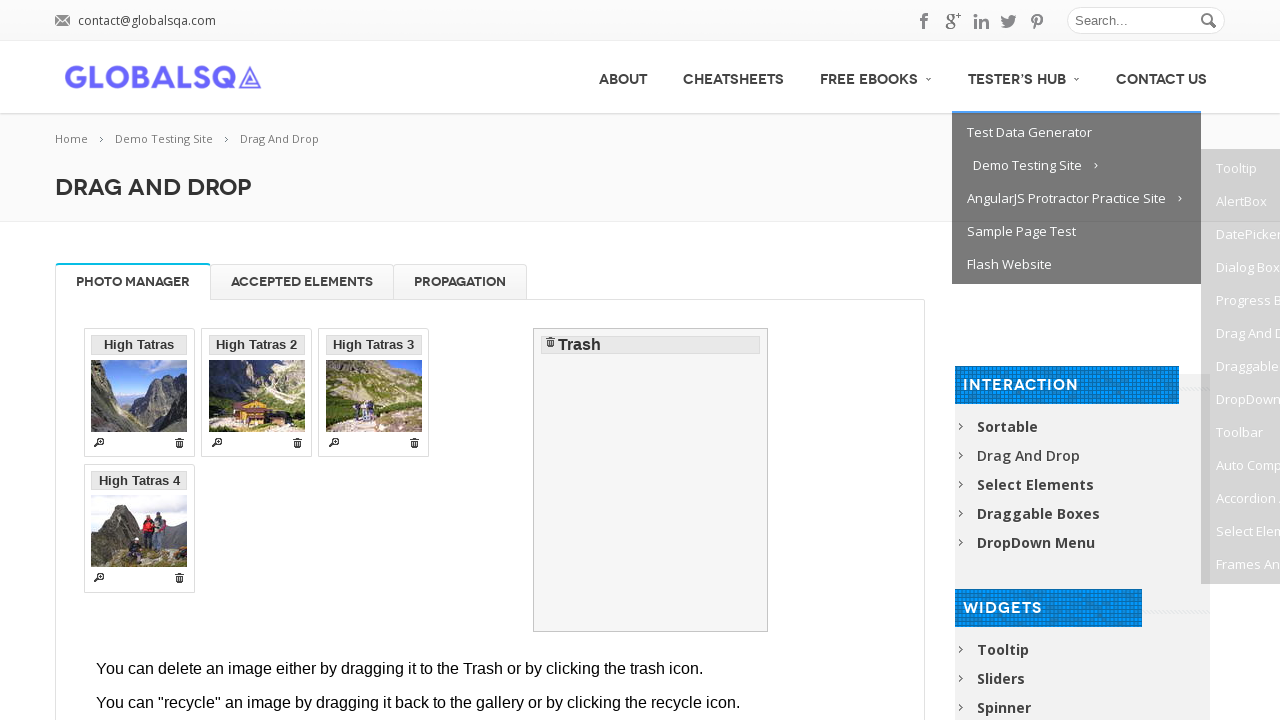

Clicked on 'AlertBox' menu option at (1240, 202) on xpath=//div[@id='menu']//a[normalize-space()='AlertBox']
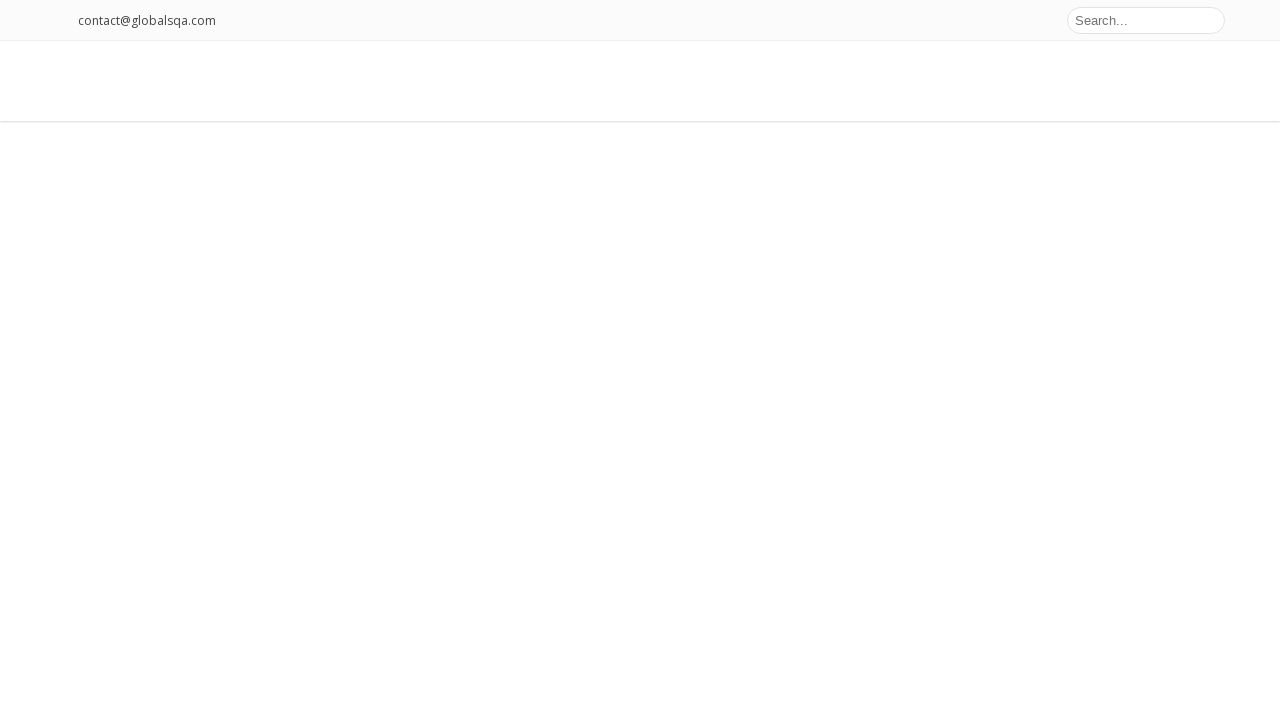

Navigation completed and page loaded
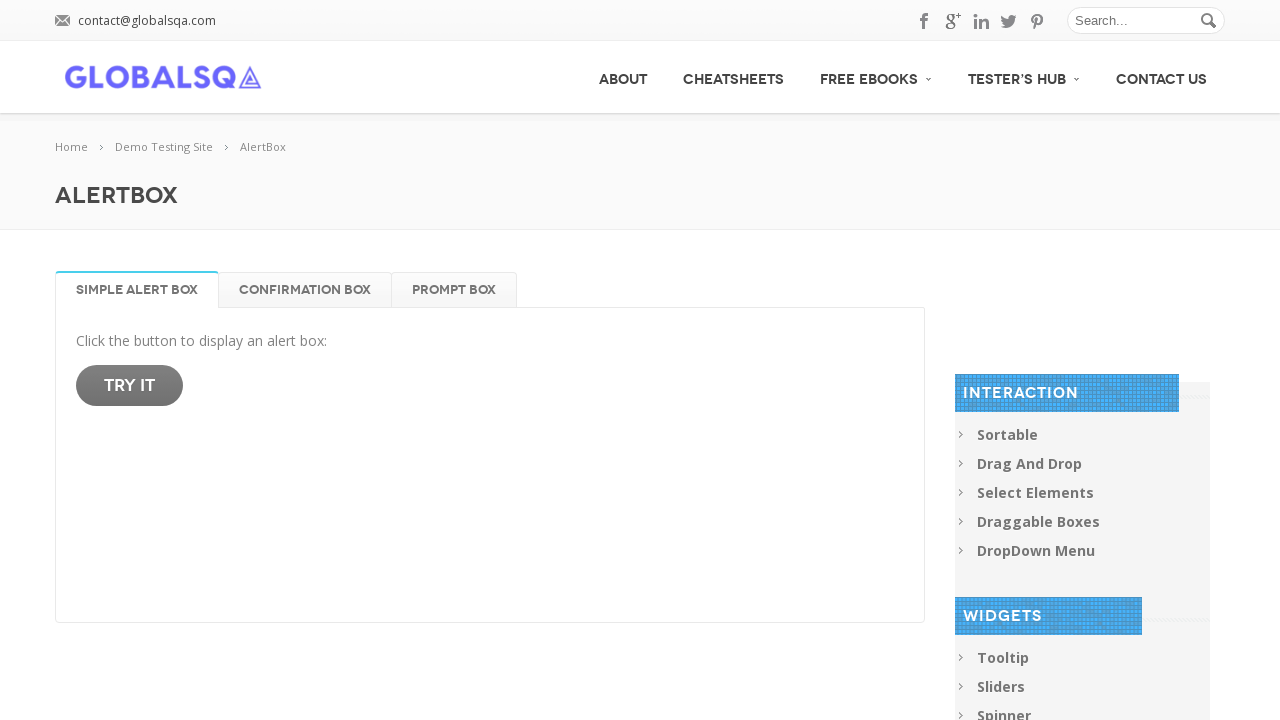

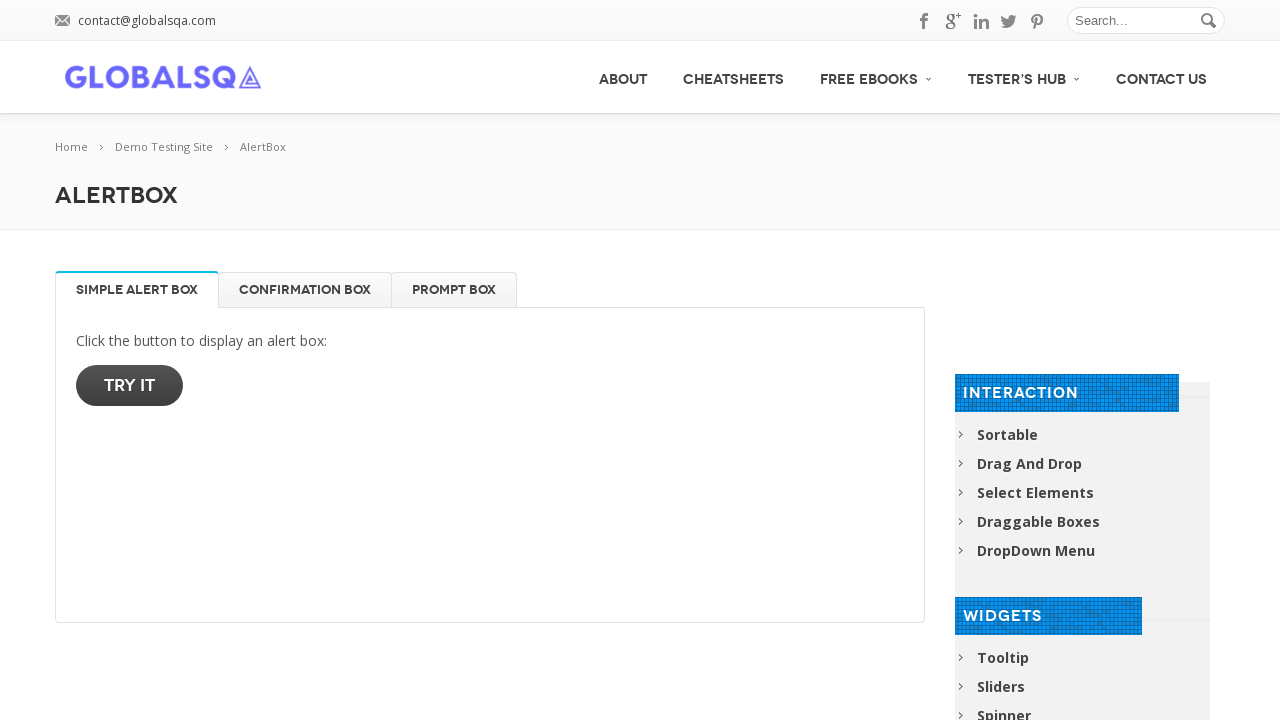